Tests the entry ad modal functionality by waiting for a modal window to appear and then clicking the close button to dismiss it.

Starting URL: http://the-internet.herokuapp.com/entry_ad

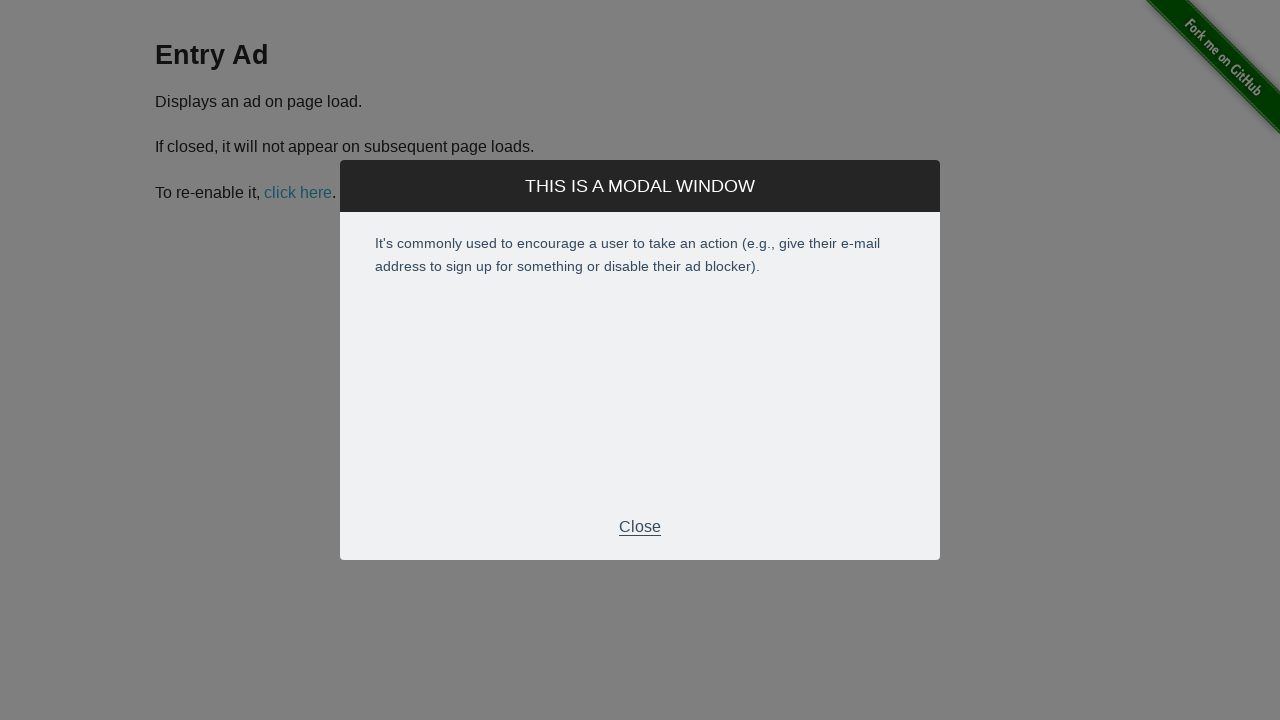

Entry ad modal appeared and became visible
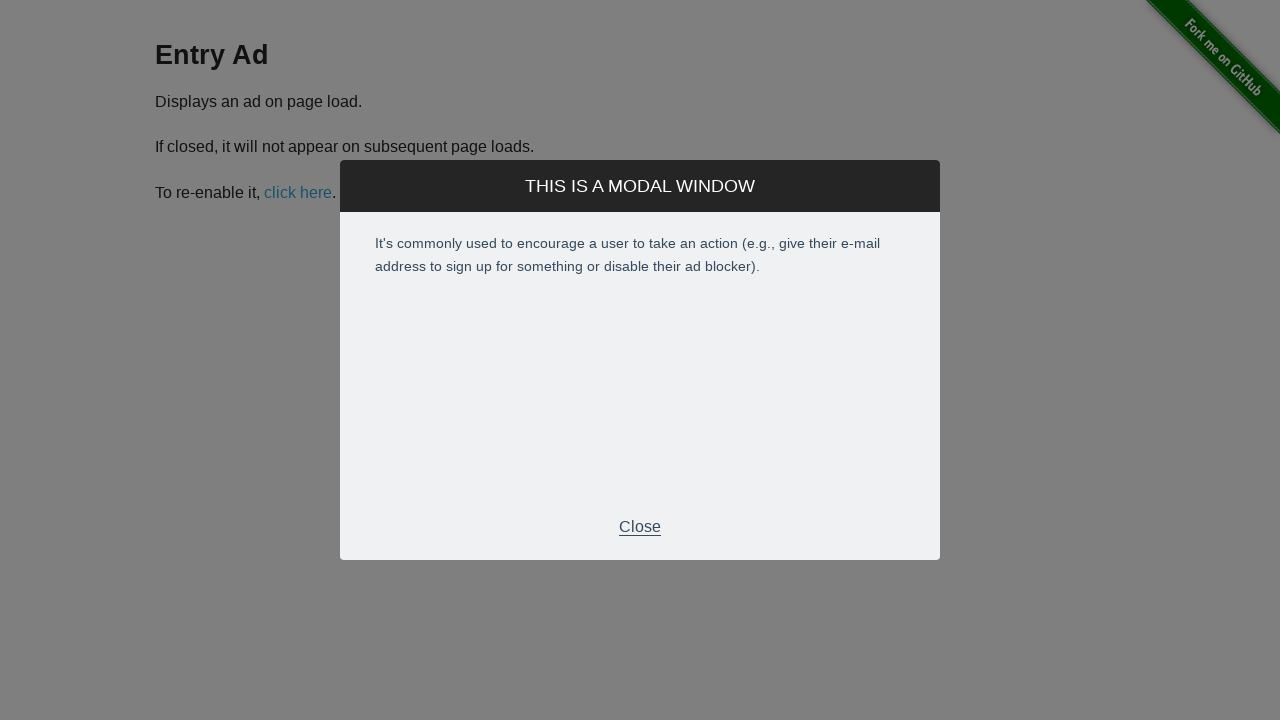

Clicked close button in modal footer to dismiss the modal at (640, 527) on .modal-footer
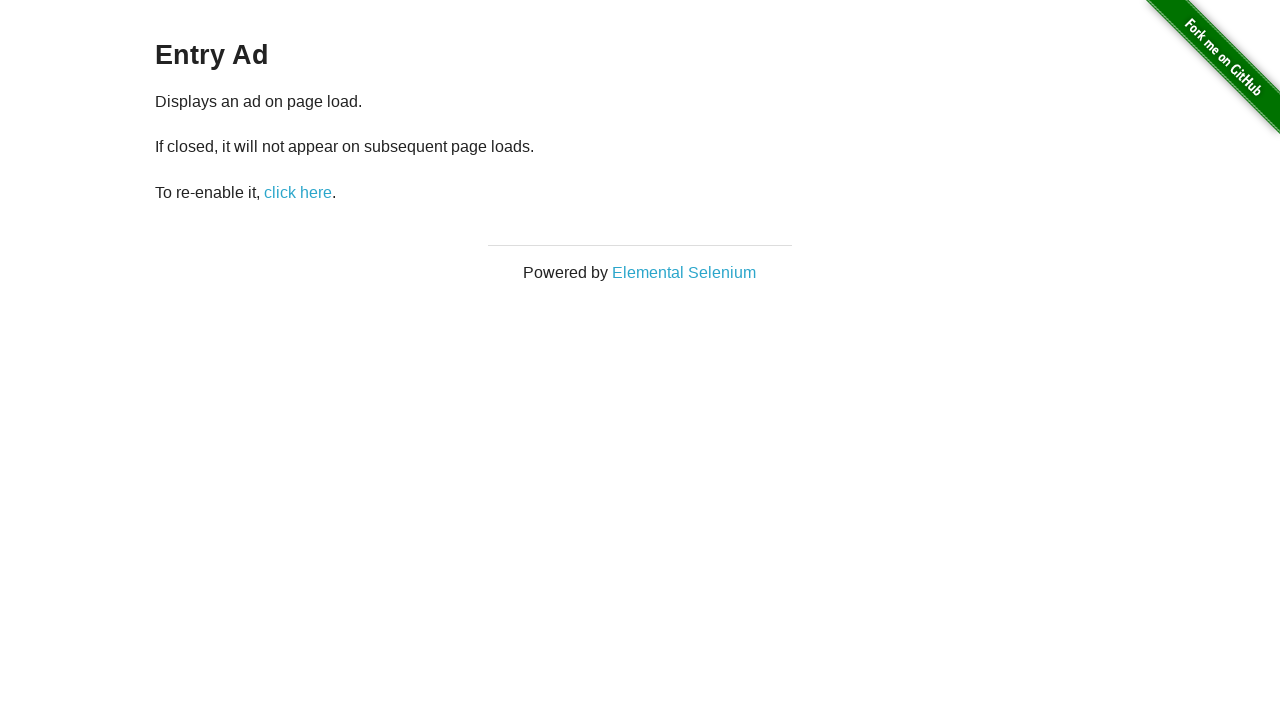

Modal was successfully closed and hidden from view
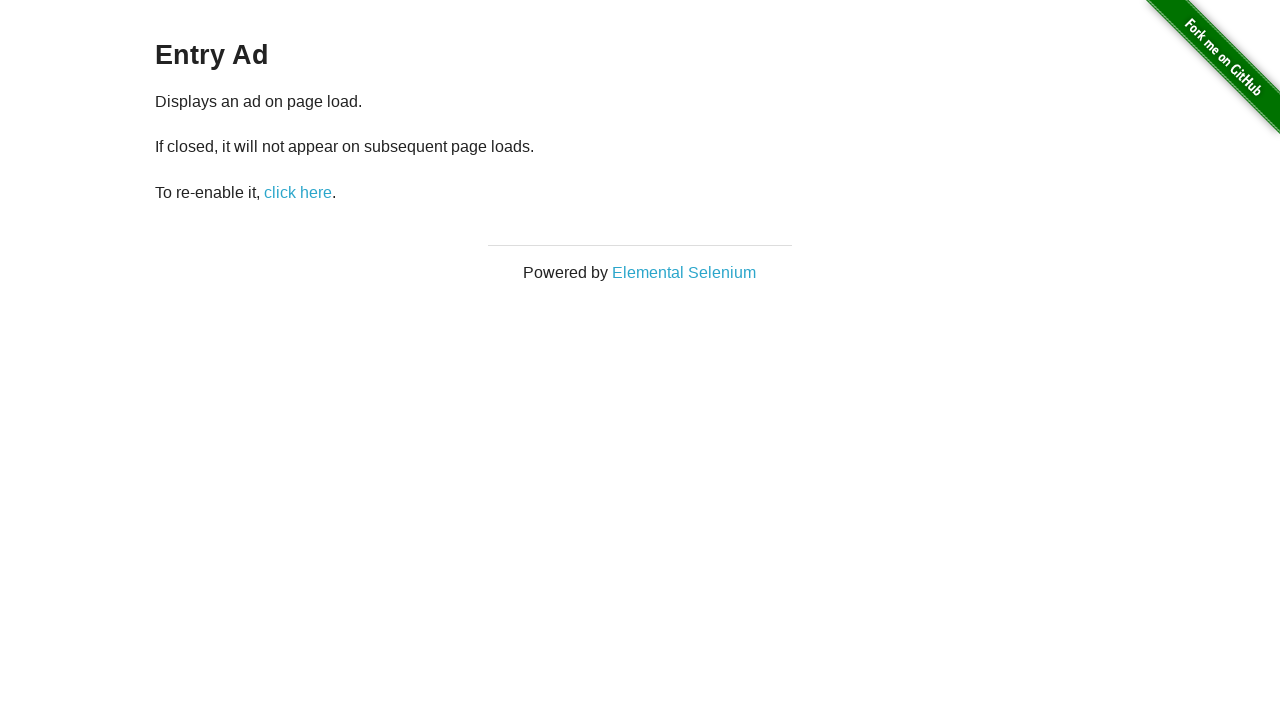

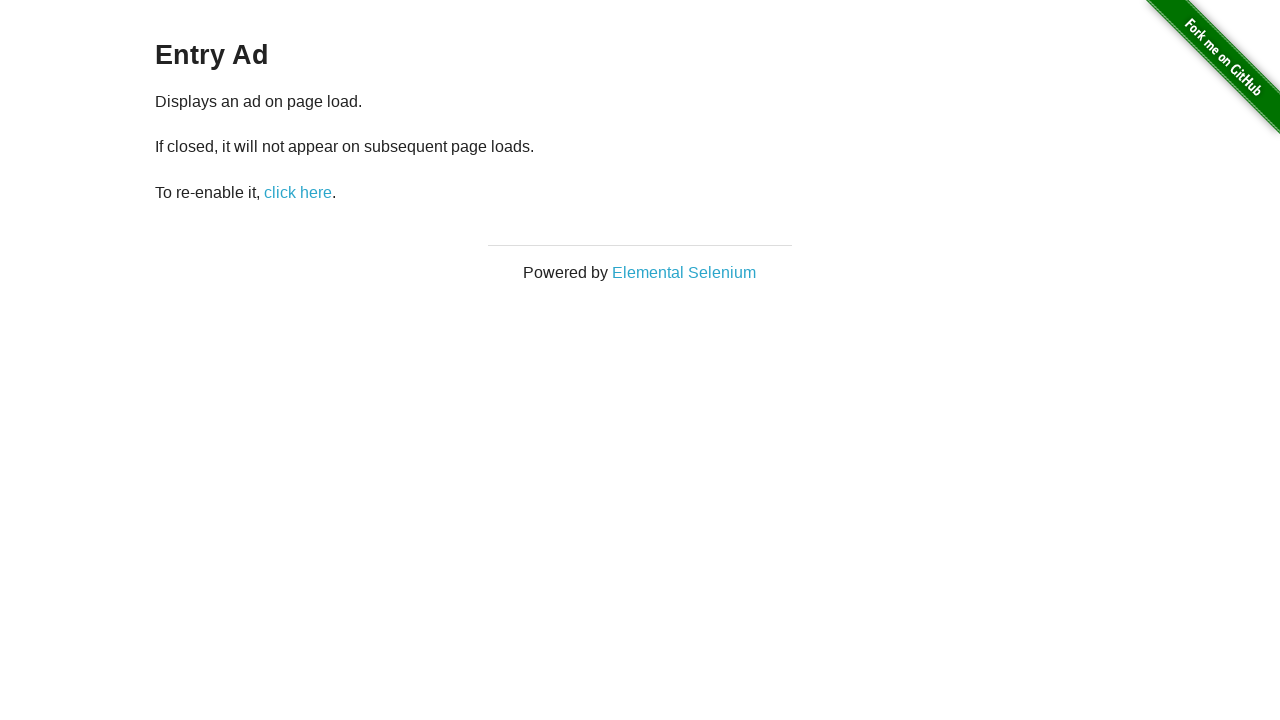